Tests Hacker News search functionality by searching for "testdriven" and verifying the results contain the search term

Starting URL: https://news.ycombinator.com

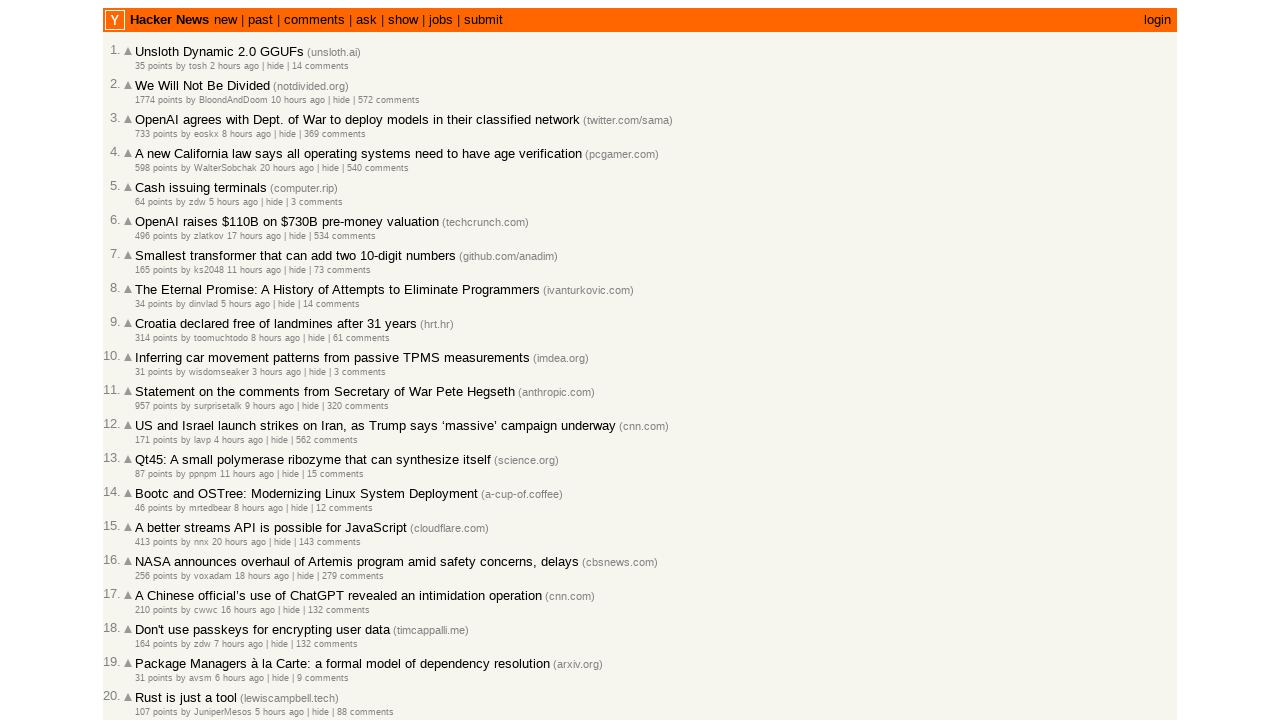

Filled search box with 'testdriven' on input[name='q']
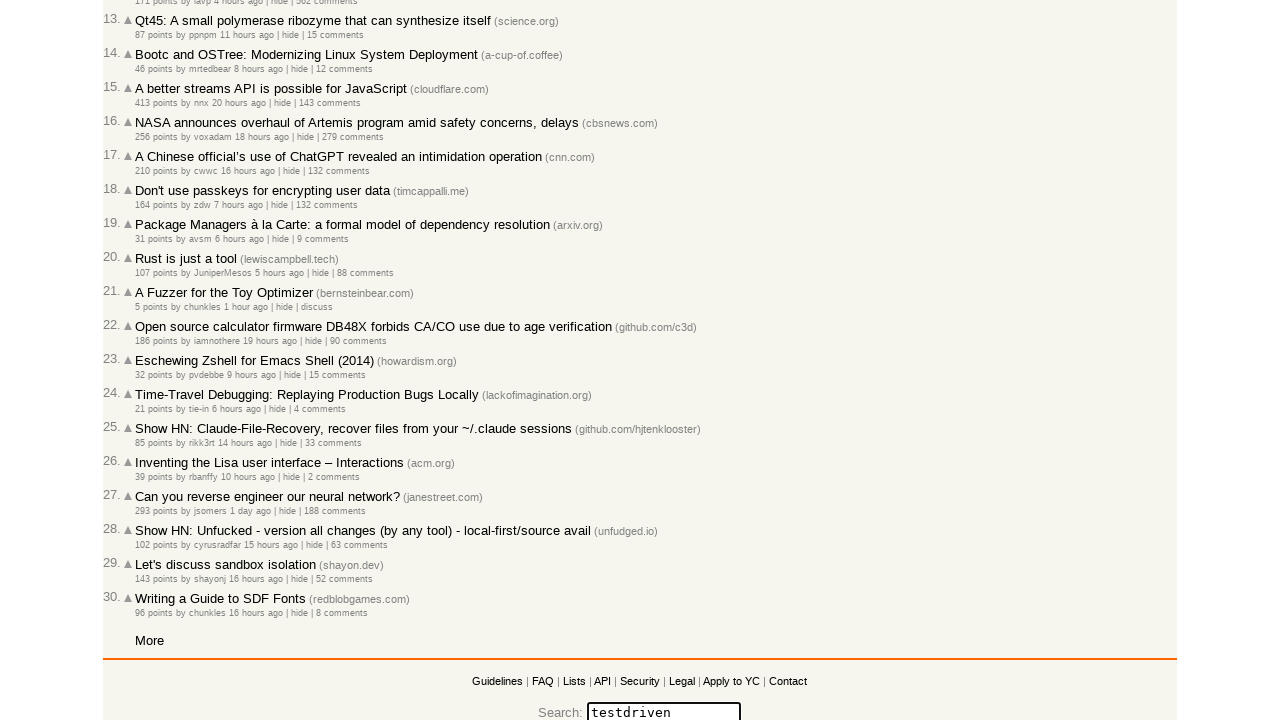

Pressed Enter to submit search query on input[name='q']
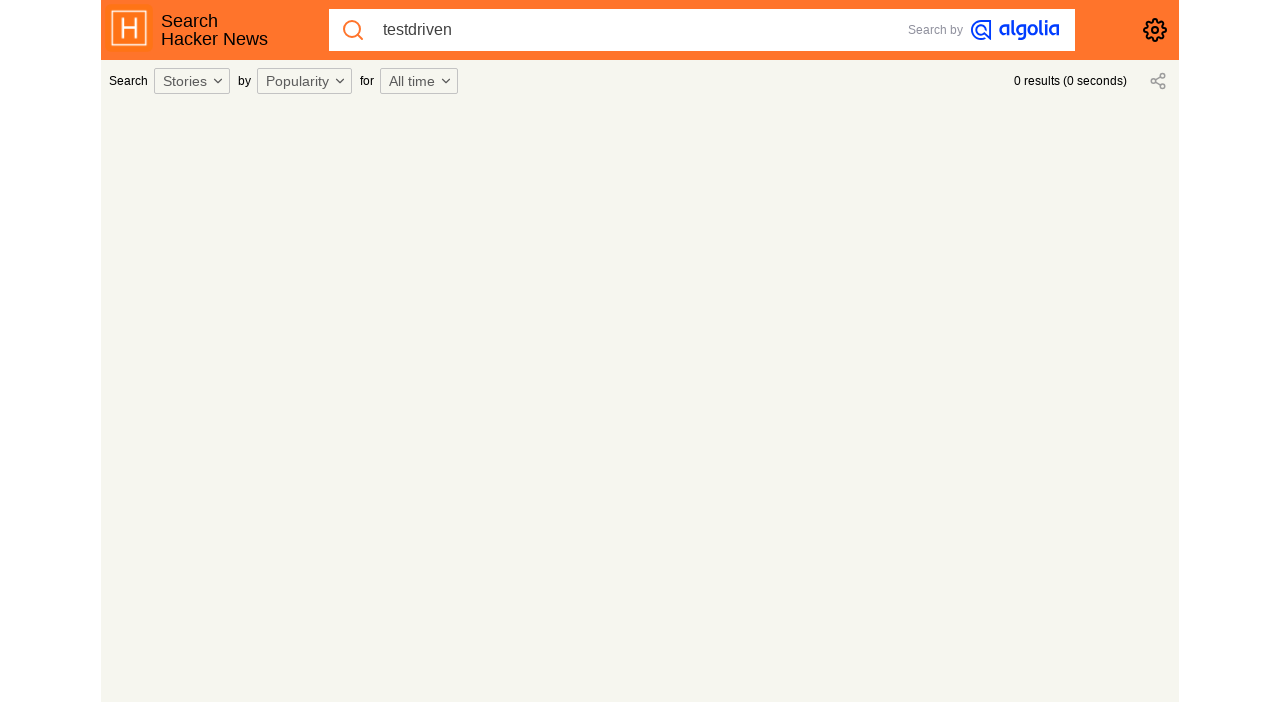

Waited for search results to load (networkidle)
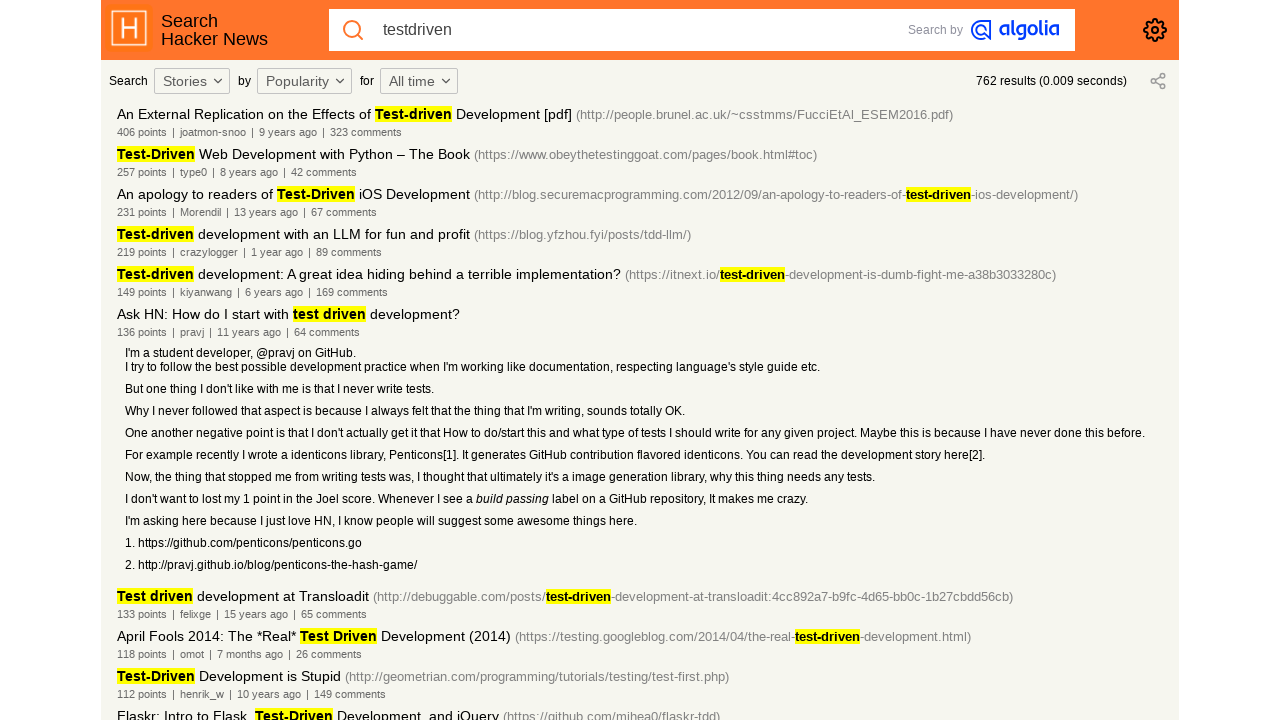

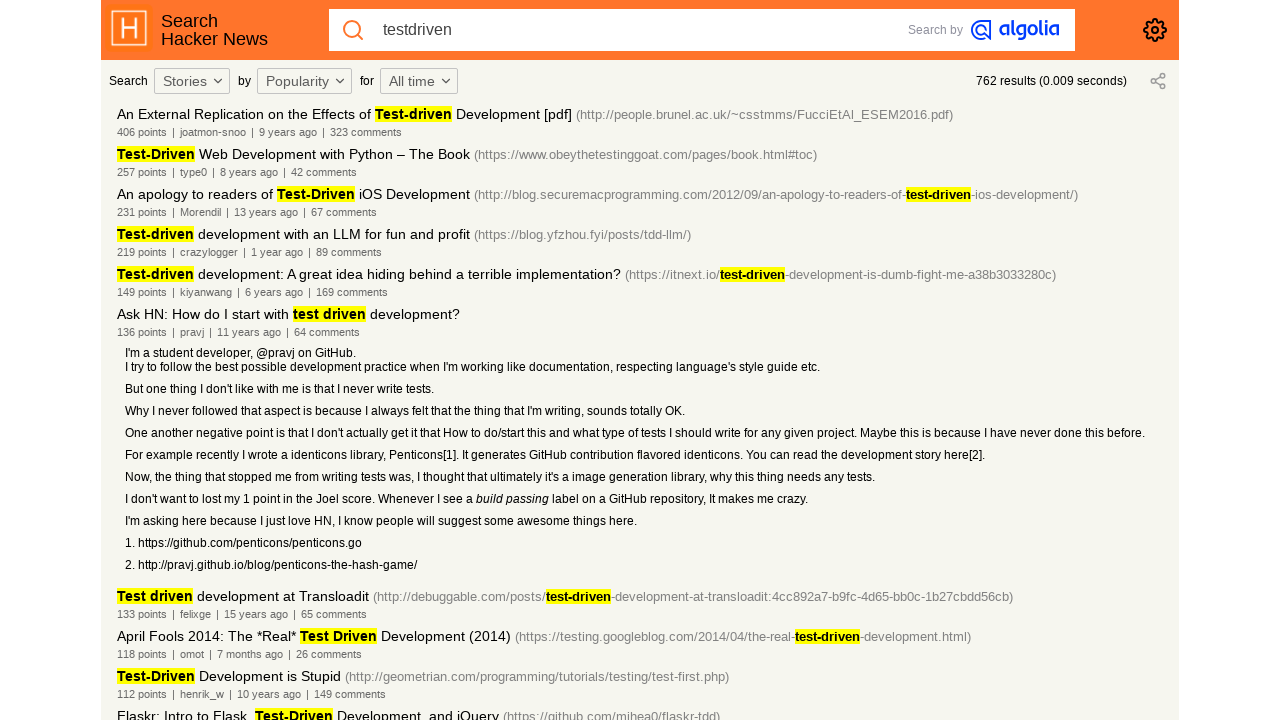